Tests multi-select list editor functionality by clicking on a 3G feature checkbox, waiting for a model option to appear, and then clicking on that model checkbox

Starting URL: https://demos.devexpress.com/aspxeditorsdemos/ListEditors/MultiSelect.aspx

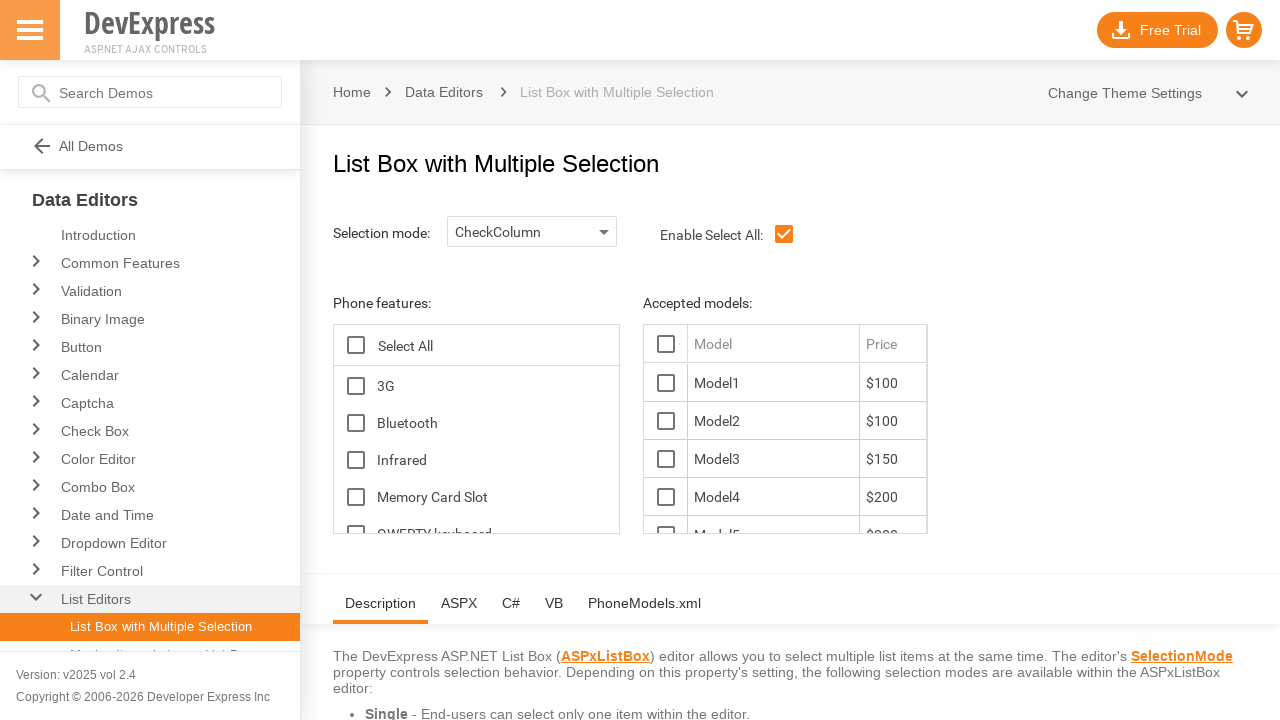

Clicked on 3G feature checkbox at (356, 386) on xpath=//*[@id='ContentHolder_lbFeatures_TG_D']
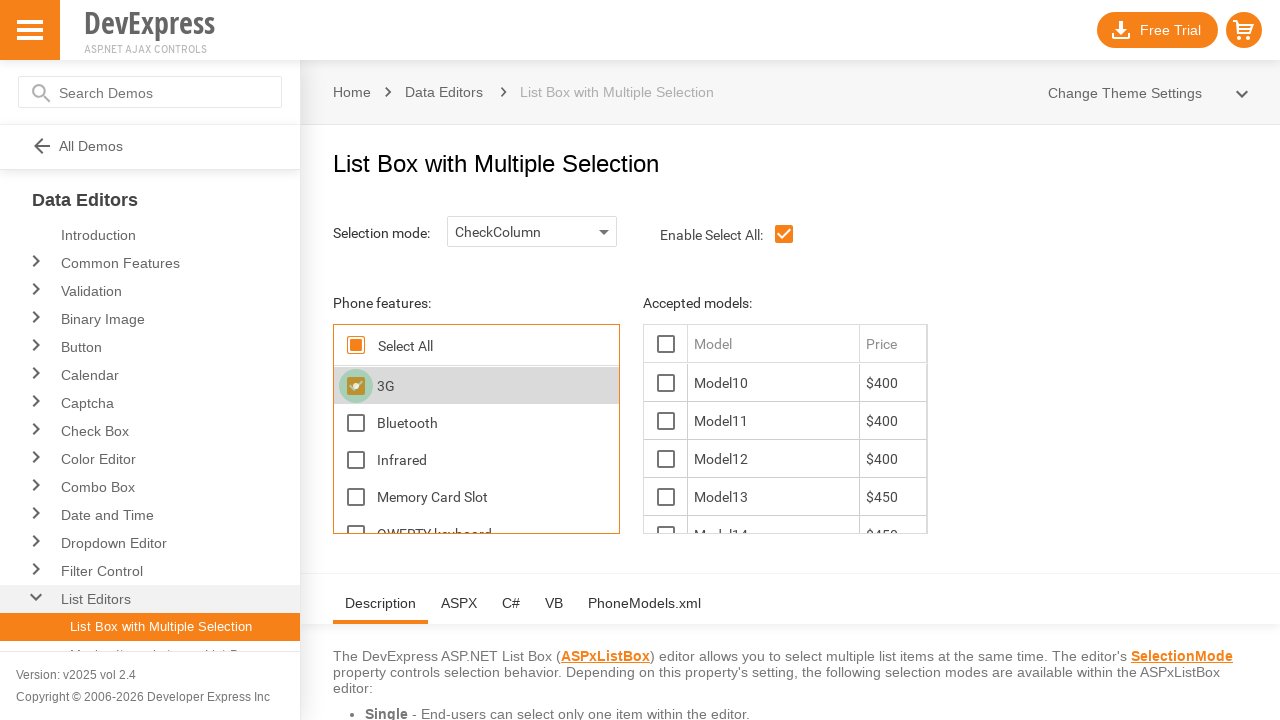

Waited for model 10 checkbox to become visible
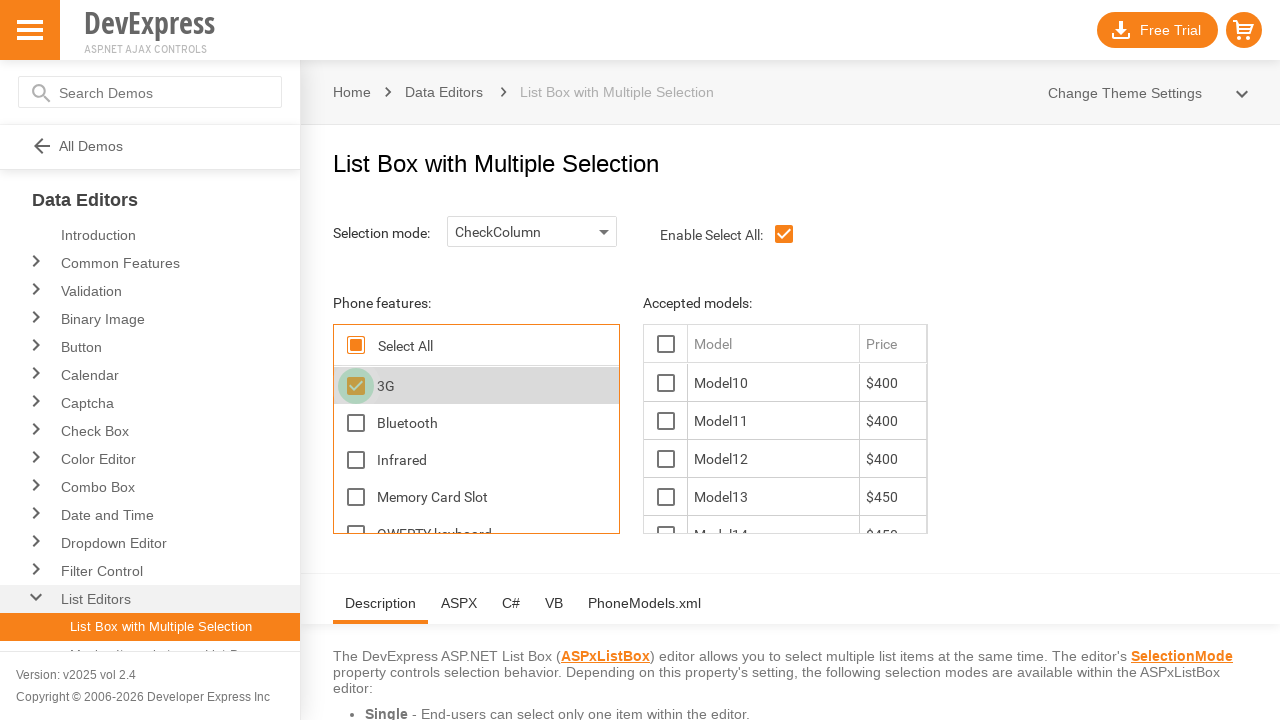

Clicked on model 10 checkbox at (666, 383) on xpath=//*[@id='ContentHolder_lbModels_10_D']
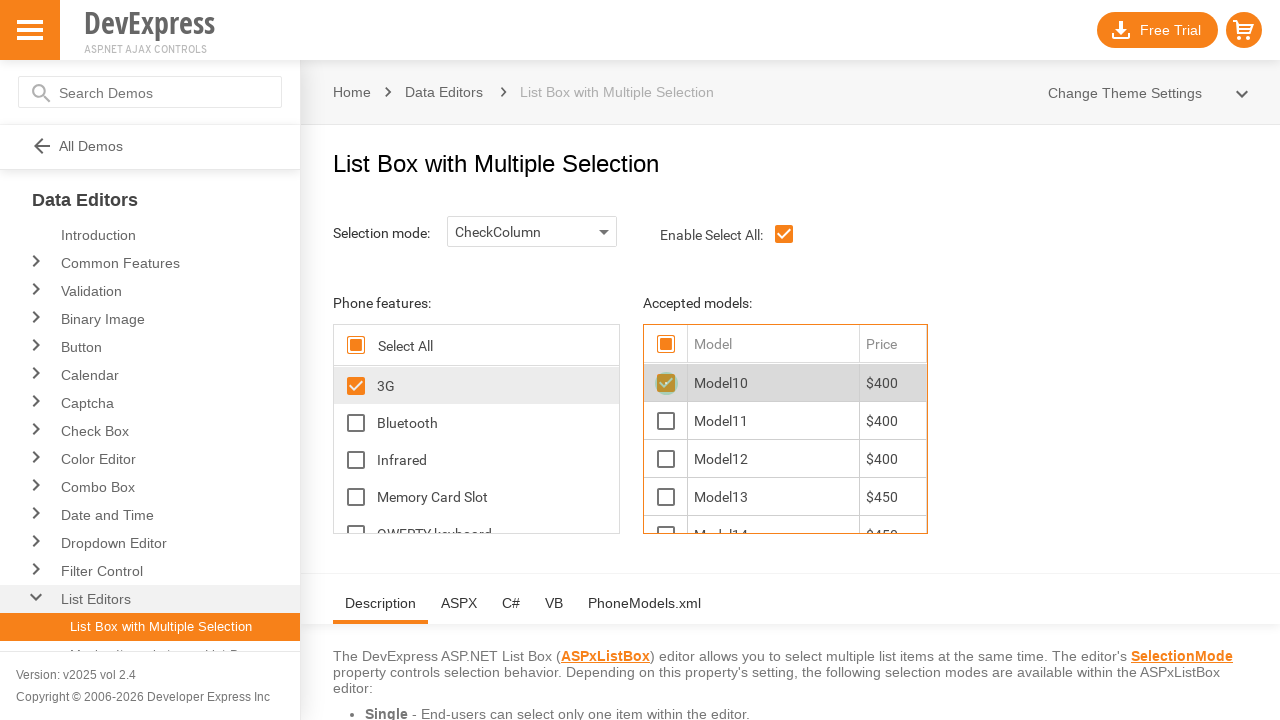

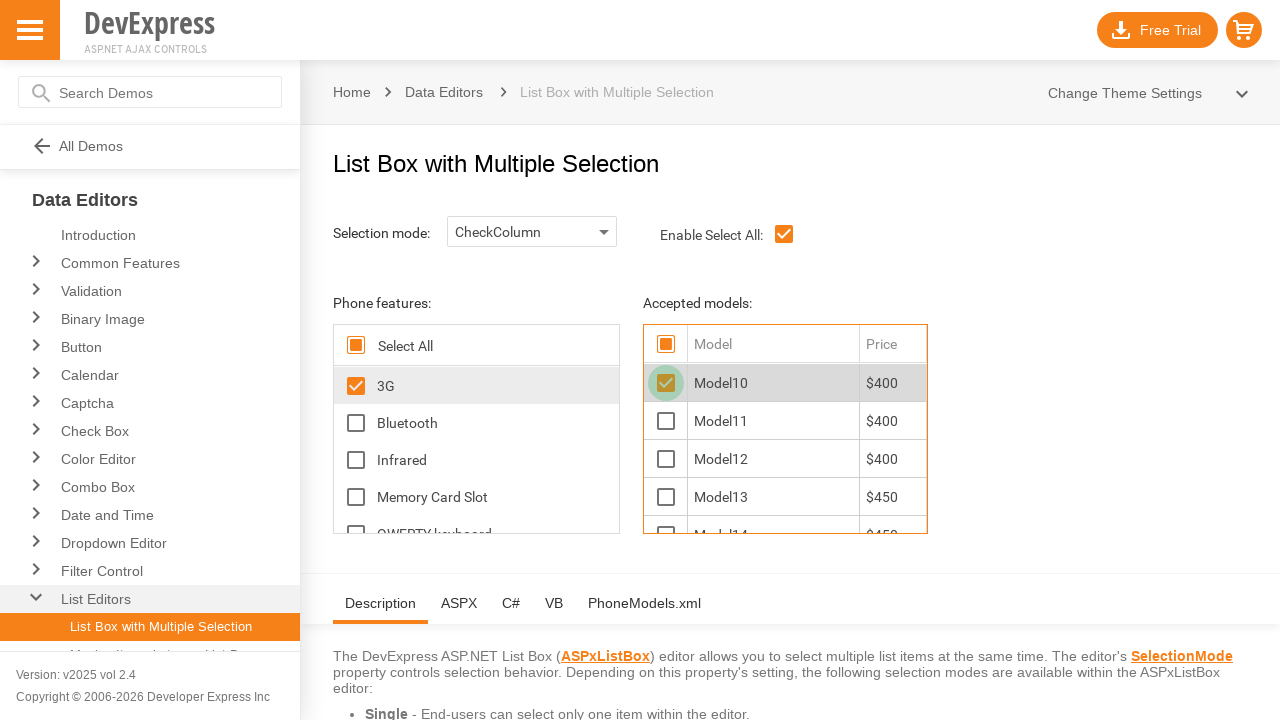